Tests the add/remove elements functionality by clicking the "Add Element" button multiple times and verifying that new elements are created

Starting URL: https://the-internet.herokuapp.com/add_remove_elements/

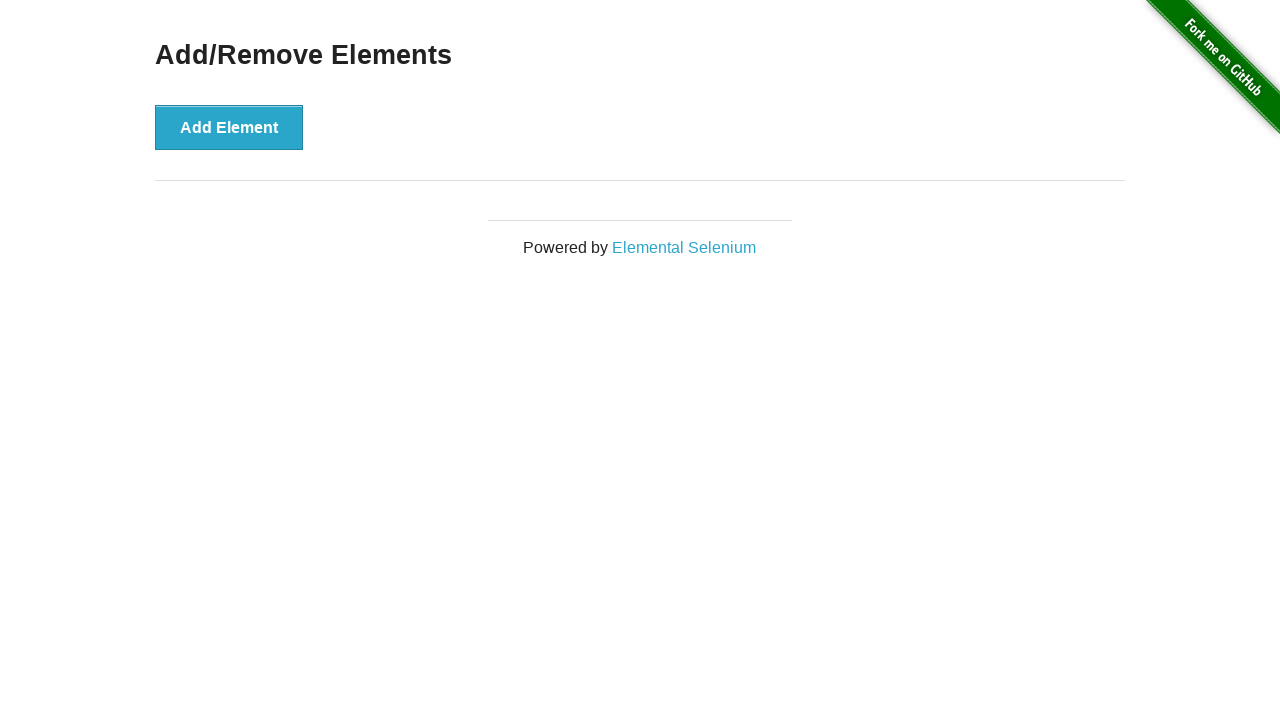

Clicked 'Add Element' button (1st click) at (229, 127) on button[onclick*='addElement']
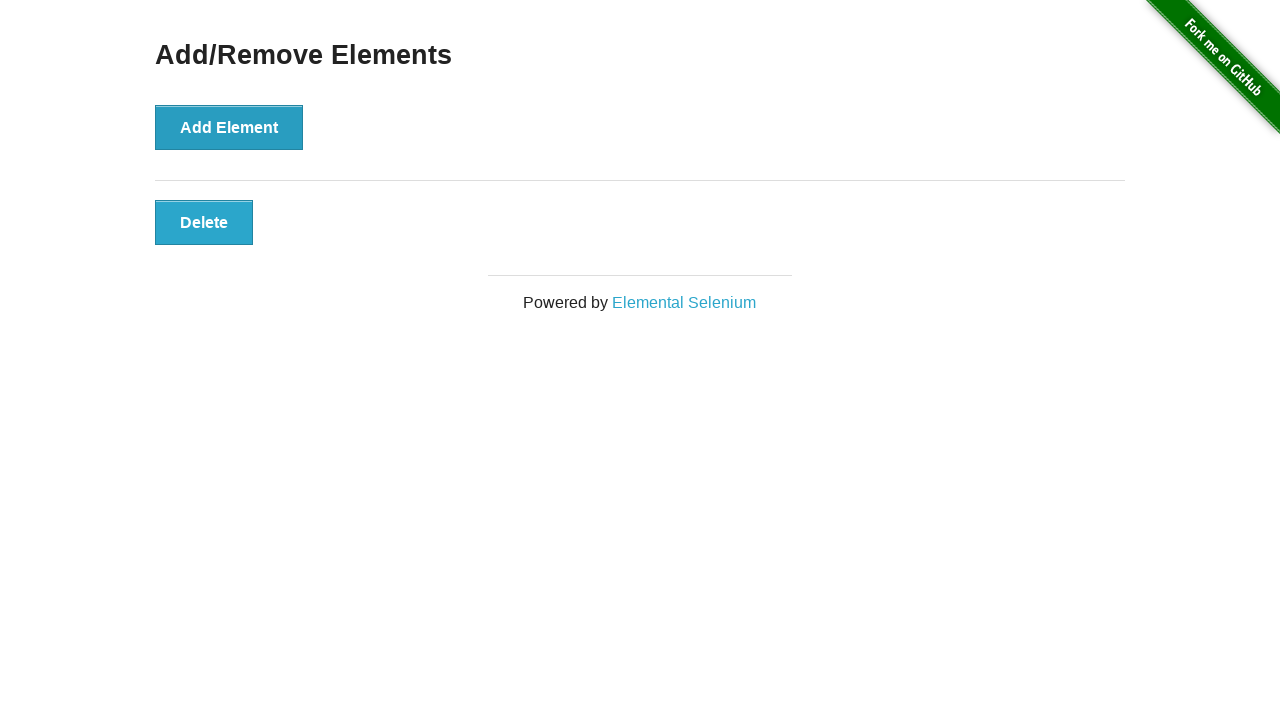

Clicked 'Add Element' button (2nd click) at (229, 127) on button[onclick*='addElement']
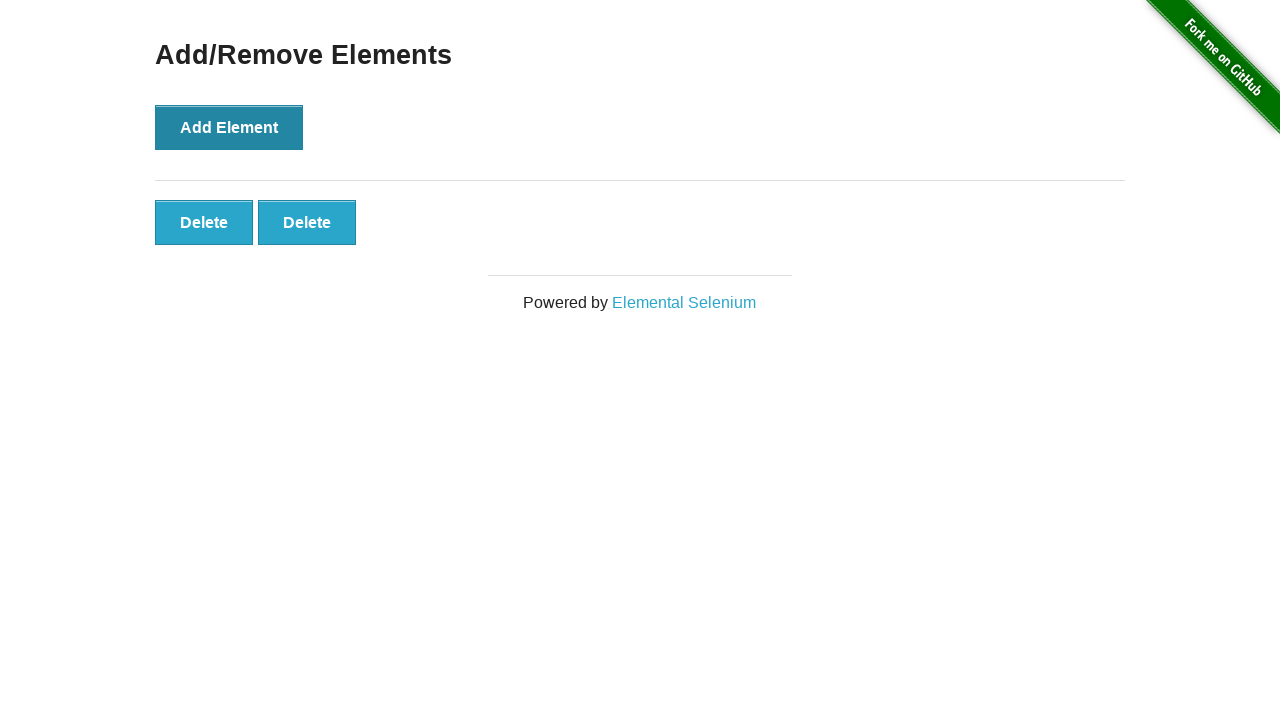

Clicked 'Add Element' button (3rd click) at (229, 127) on button[onclick*='addElement']
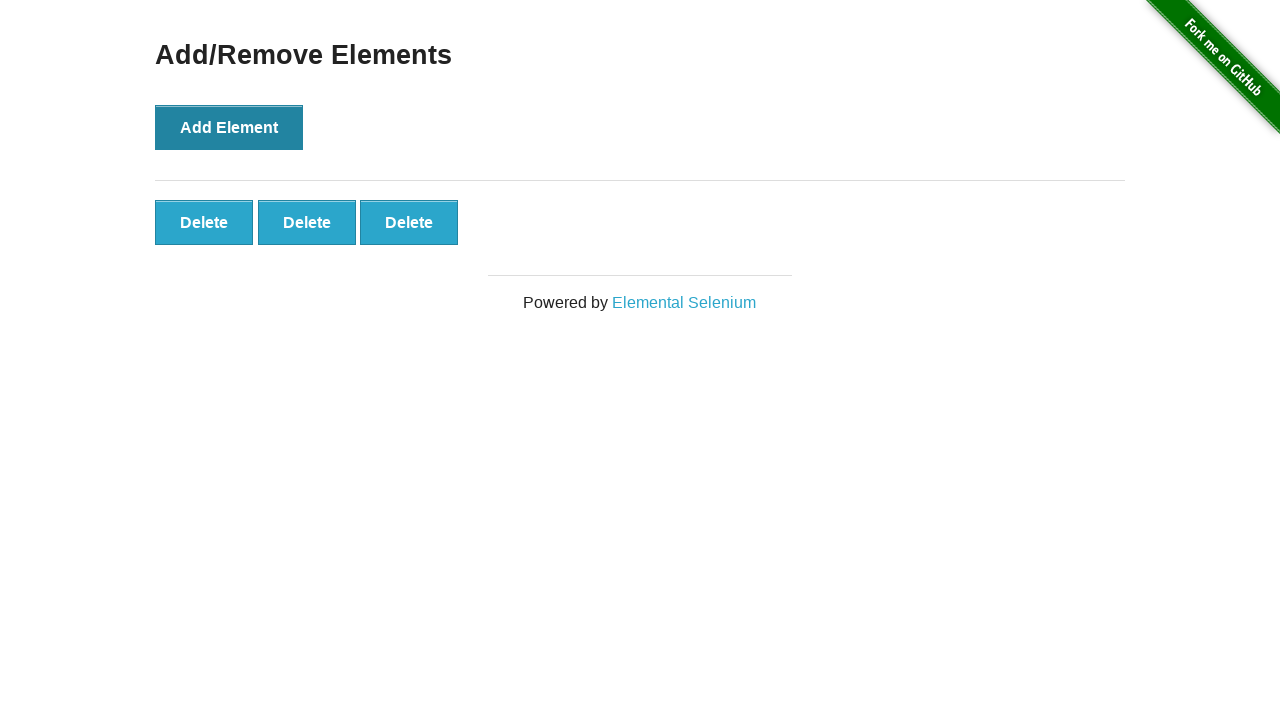

Clicked 'Add Element' button (4th click) at (229, 127) on button[onclick*='addElement']
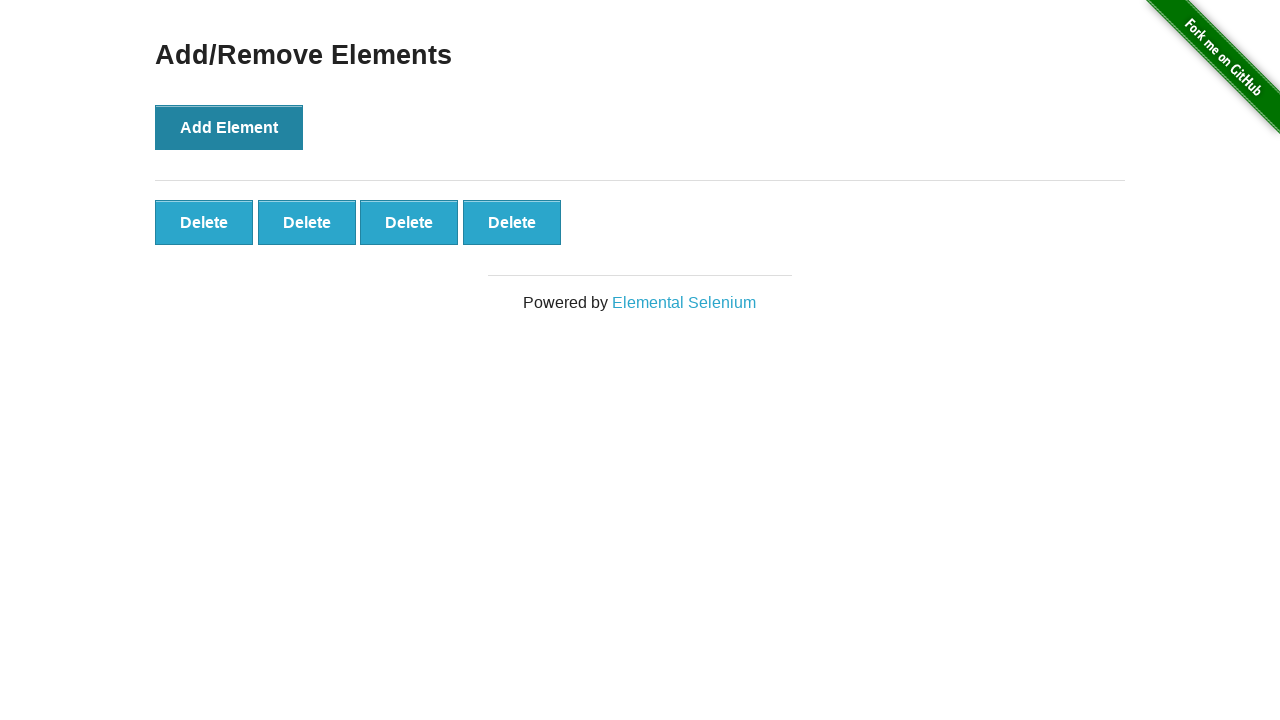

Clicked 'Add Element' button (5th click) at (229, 127) on button[onclick*='addElement']
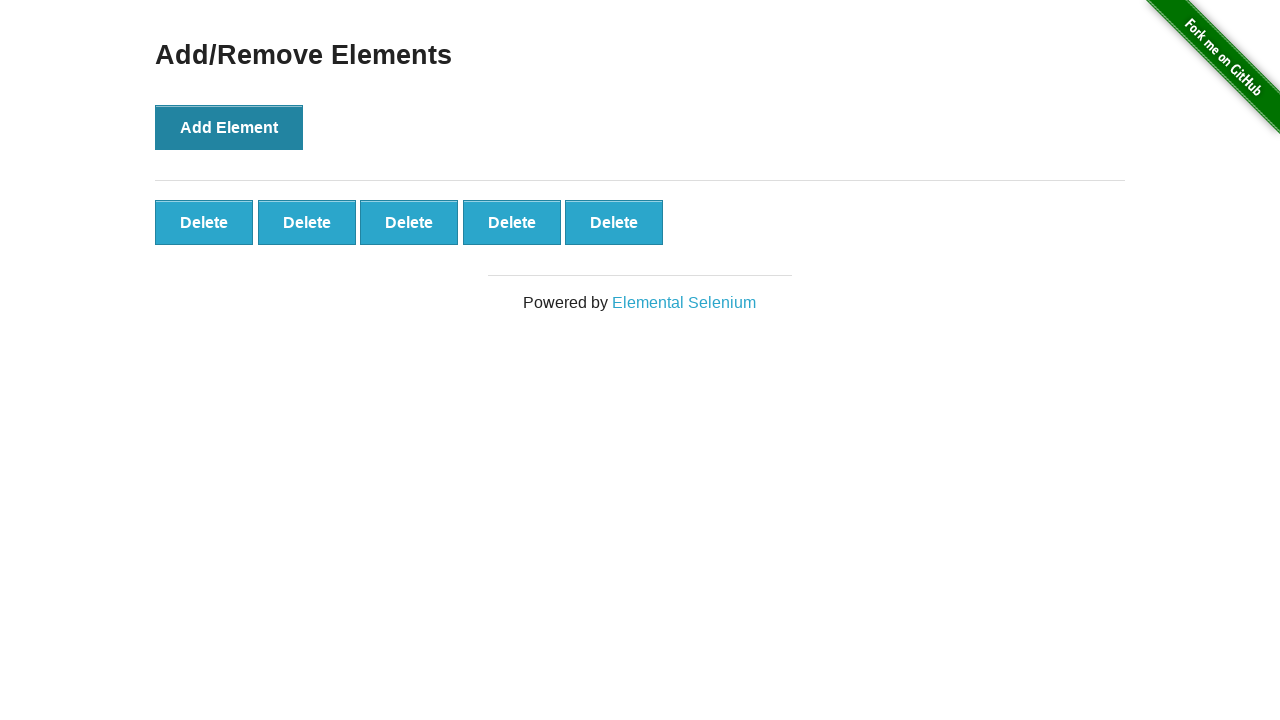

Clicked 'Add Element' button (6th click) at (229, 127) on button[onclick*='addElement']
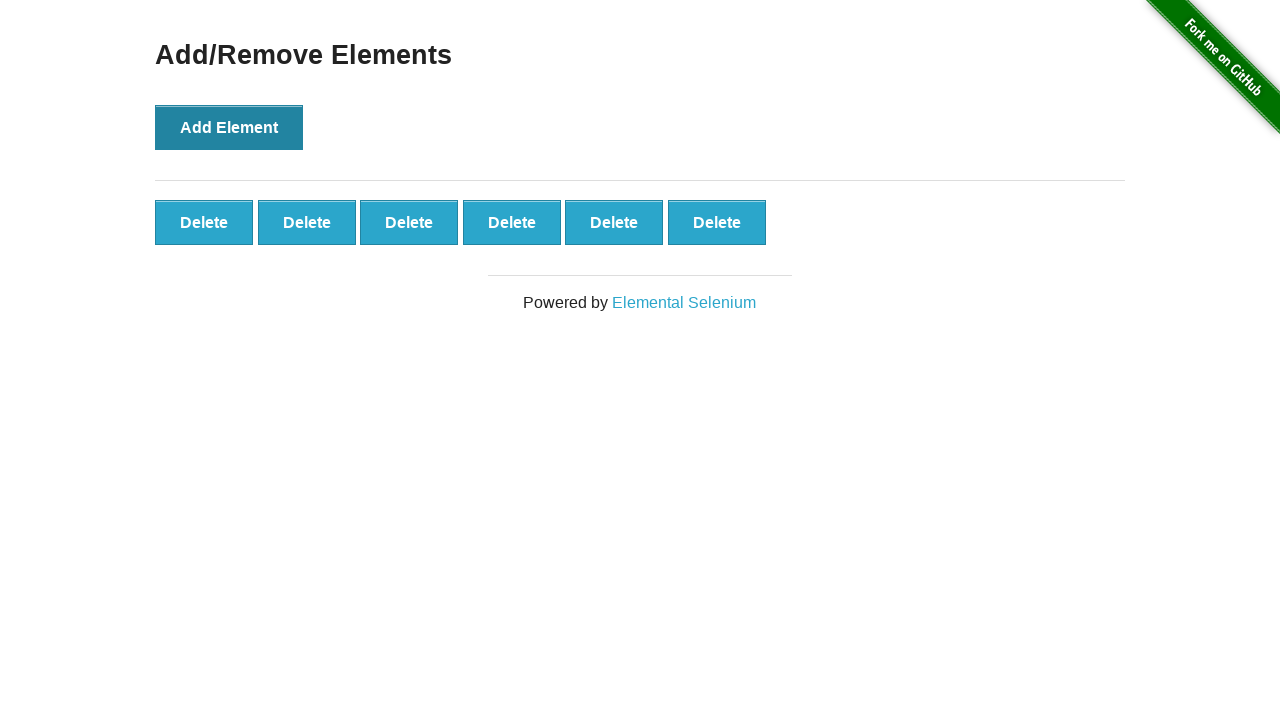

Waited for added elements to appear
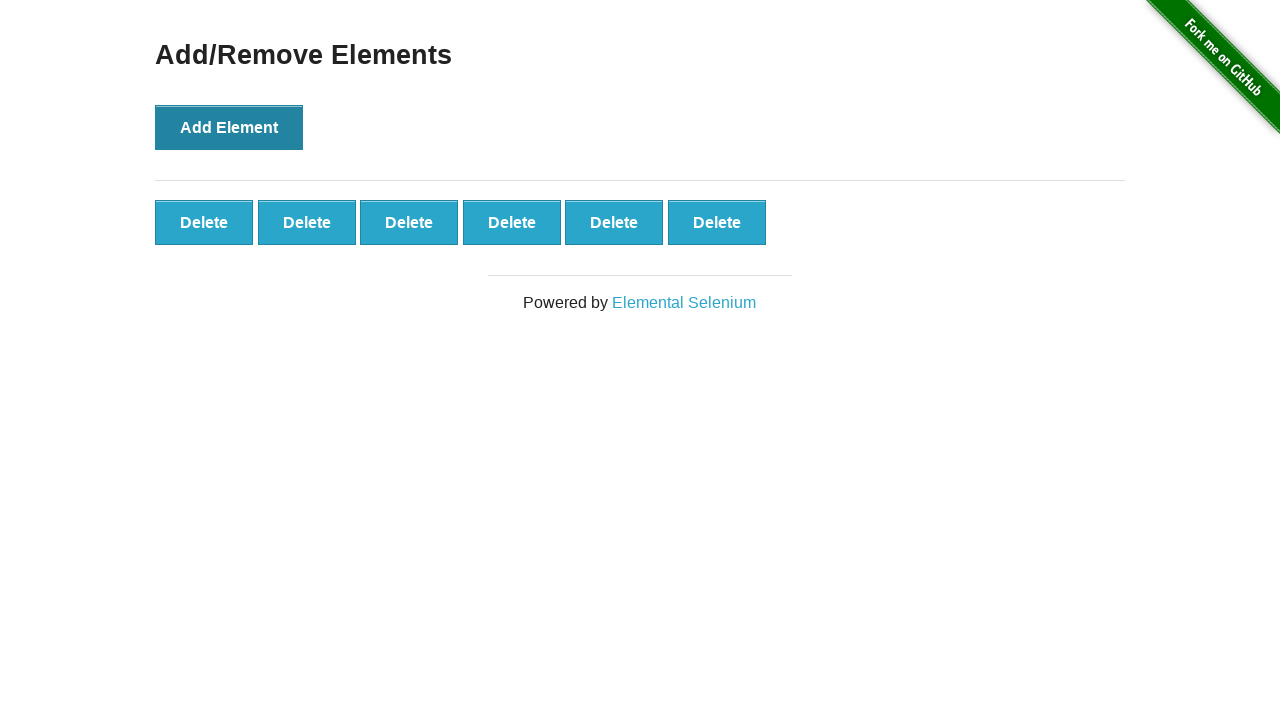

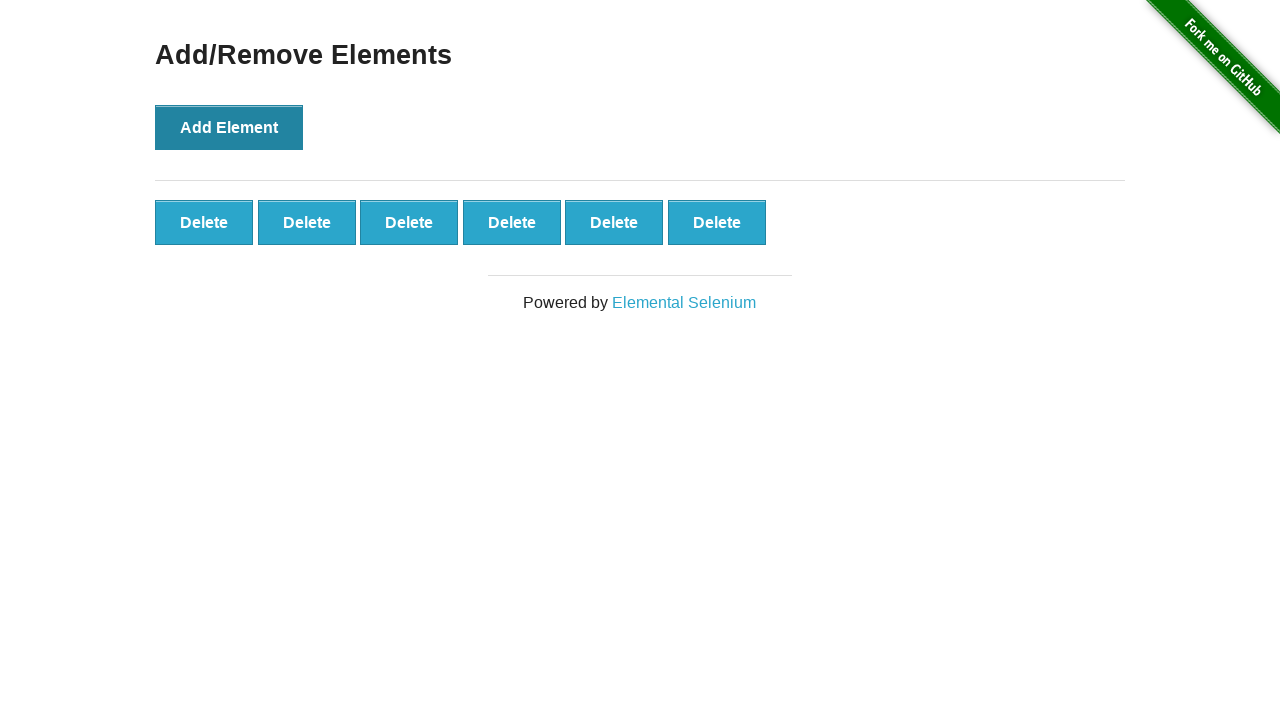